Tests checkbox functionality by verifying initial state, selecting checkboxes for Option 2 and Option 3, and verifying the result message displays correctly

Starting URL: https://kristinek.github.io/site/examples/actions

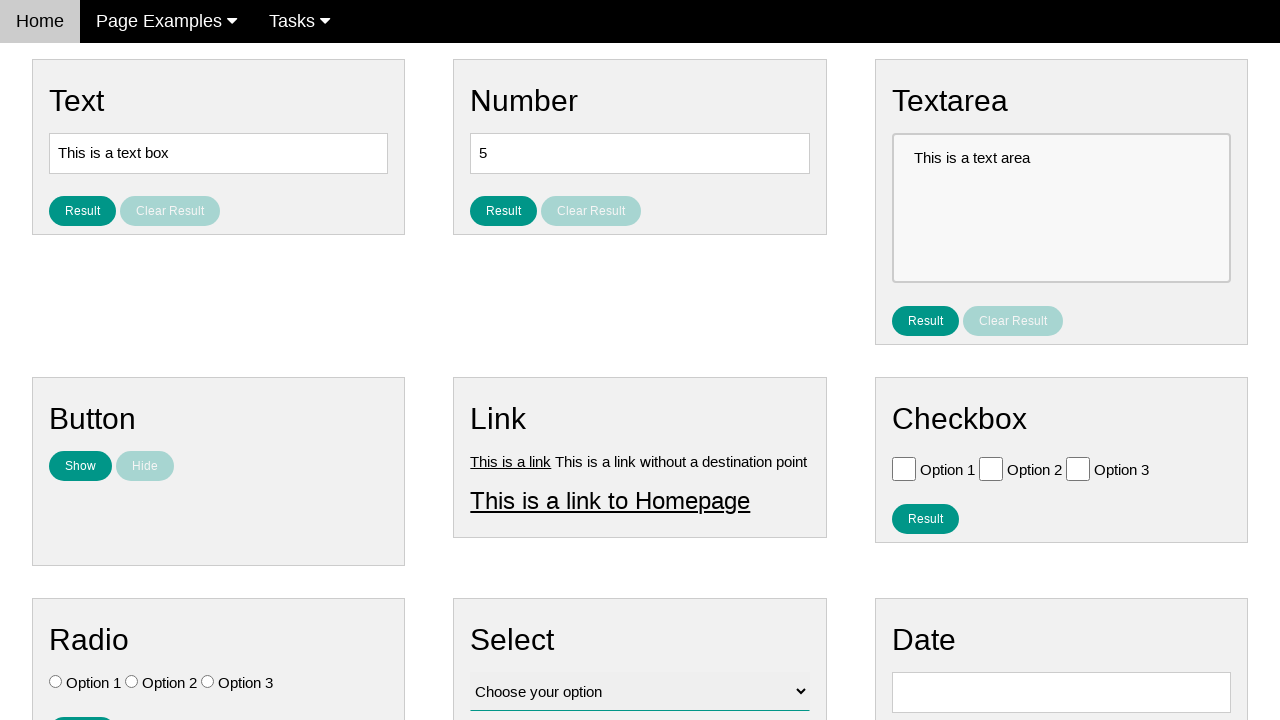

Navigated to checkbox actions example page
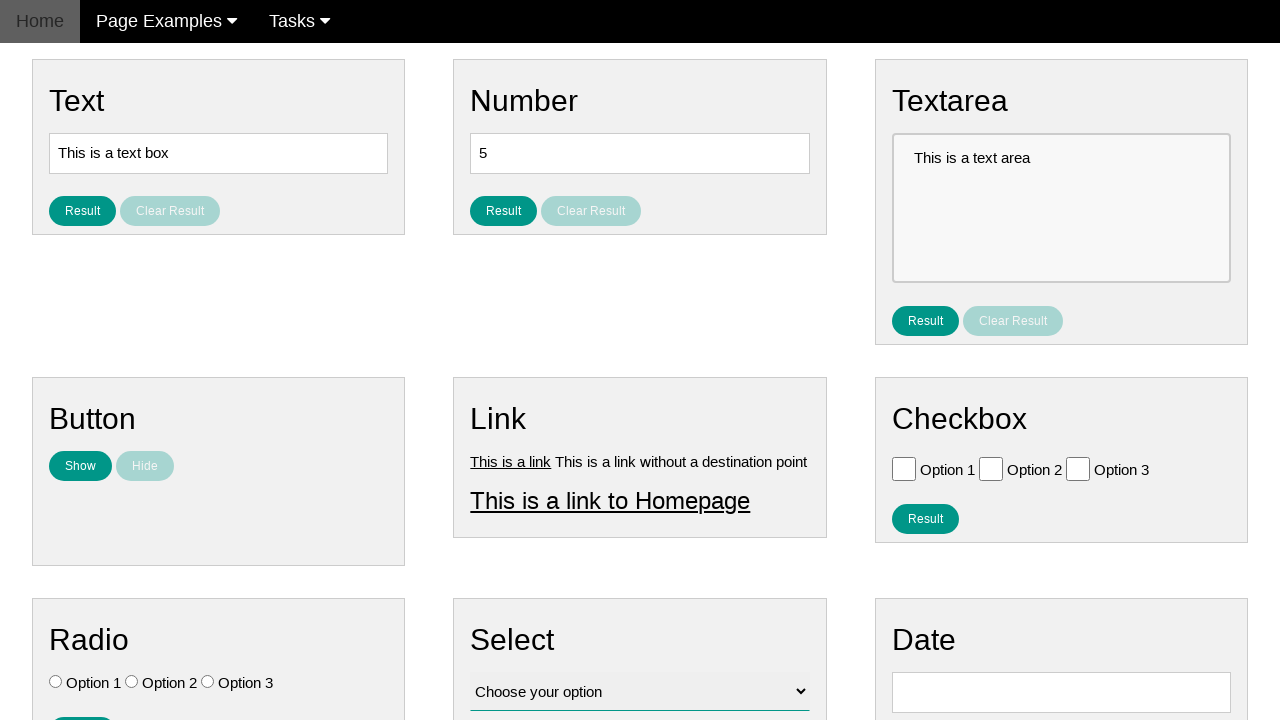

Located all checkbox elements on the page
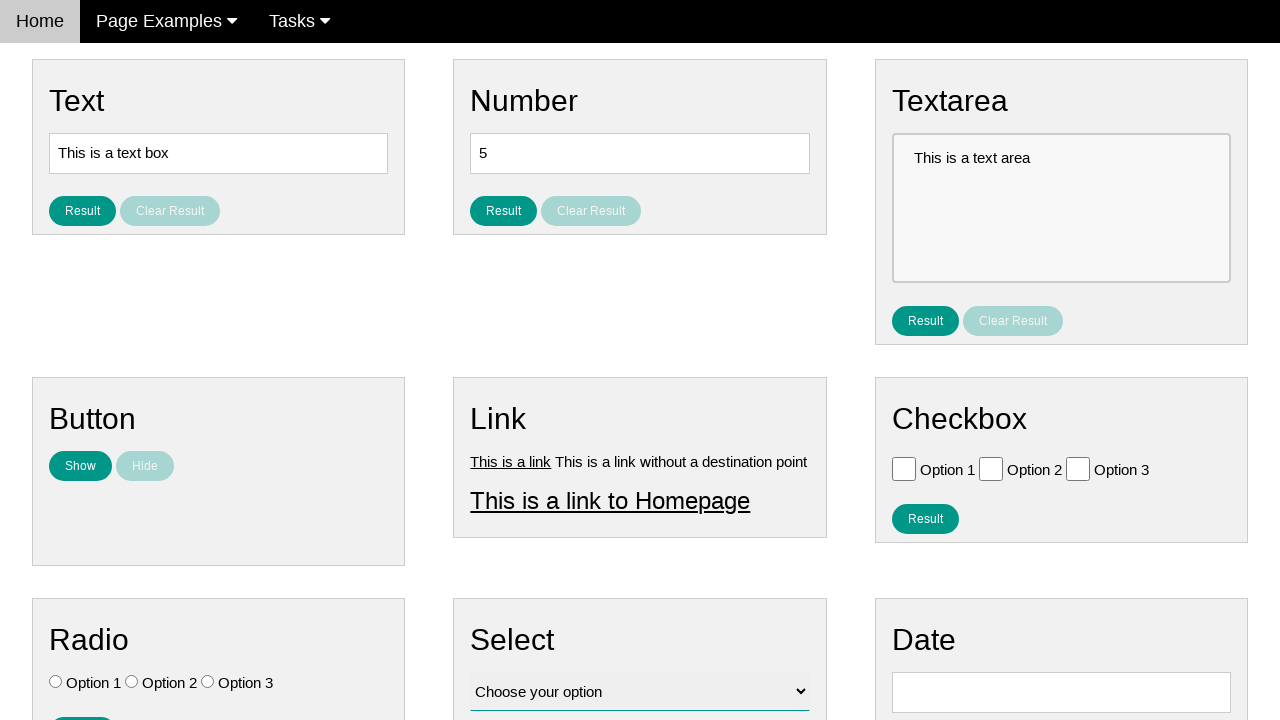

Verified checkbox 0 is not initially selected
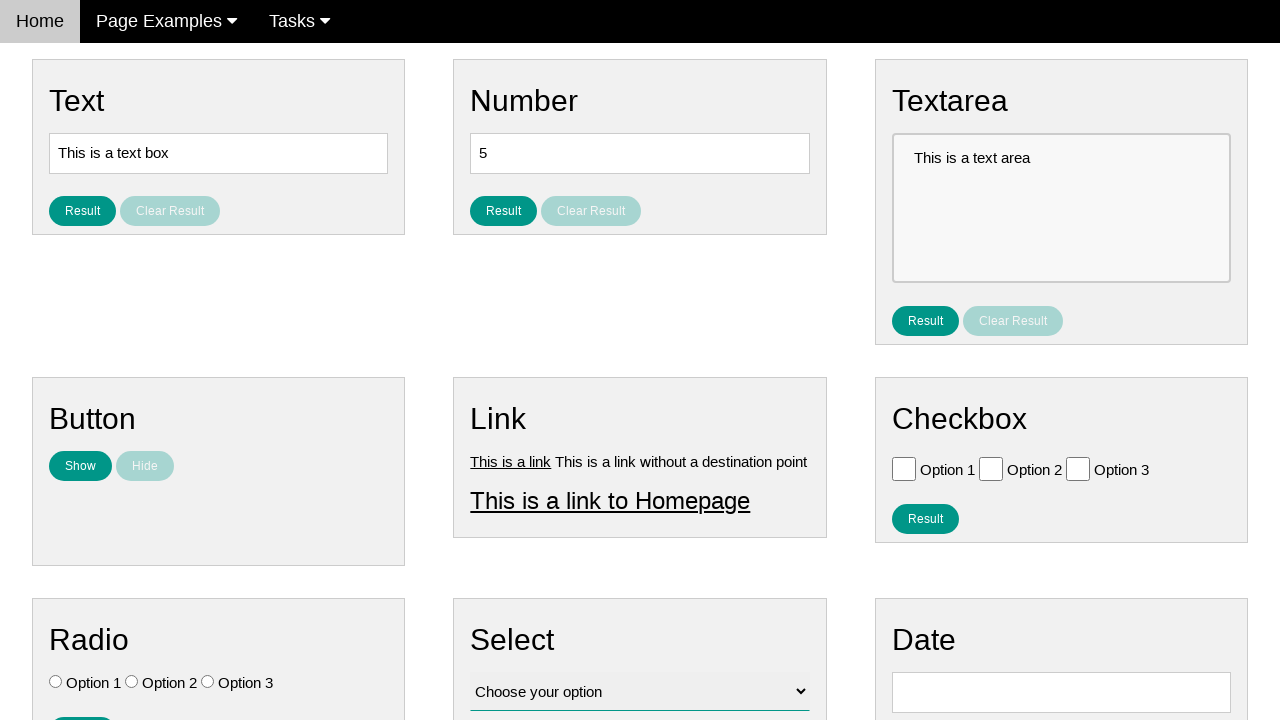

Verified checkbox 1 is not initially selected
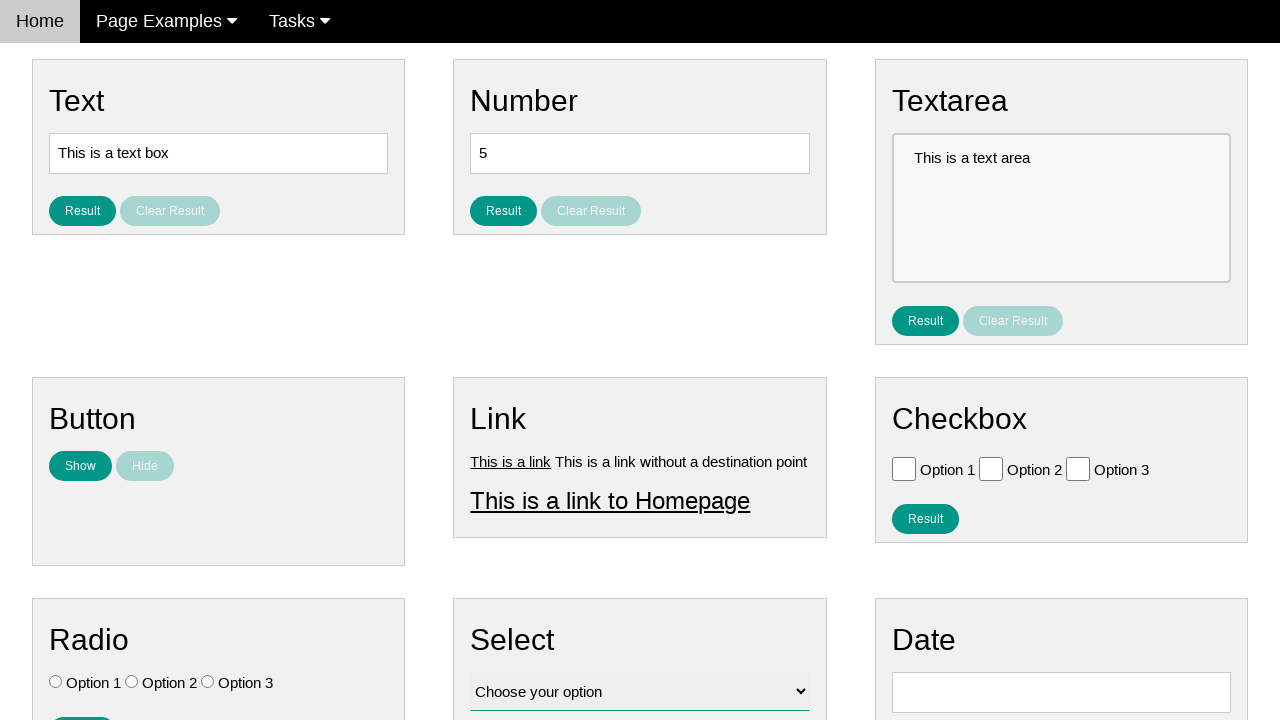

Verified checkbox 2 is not initially selected
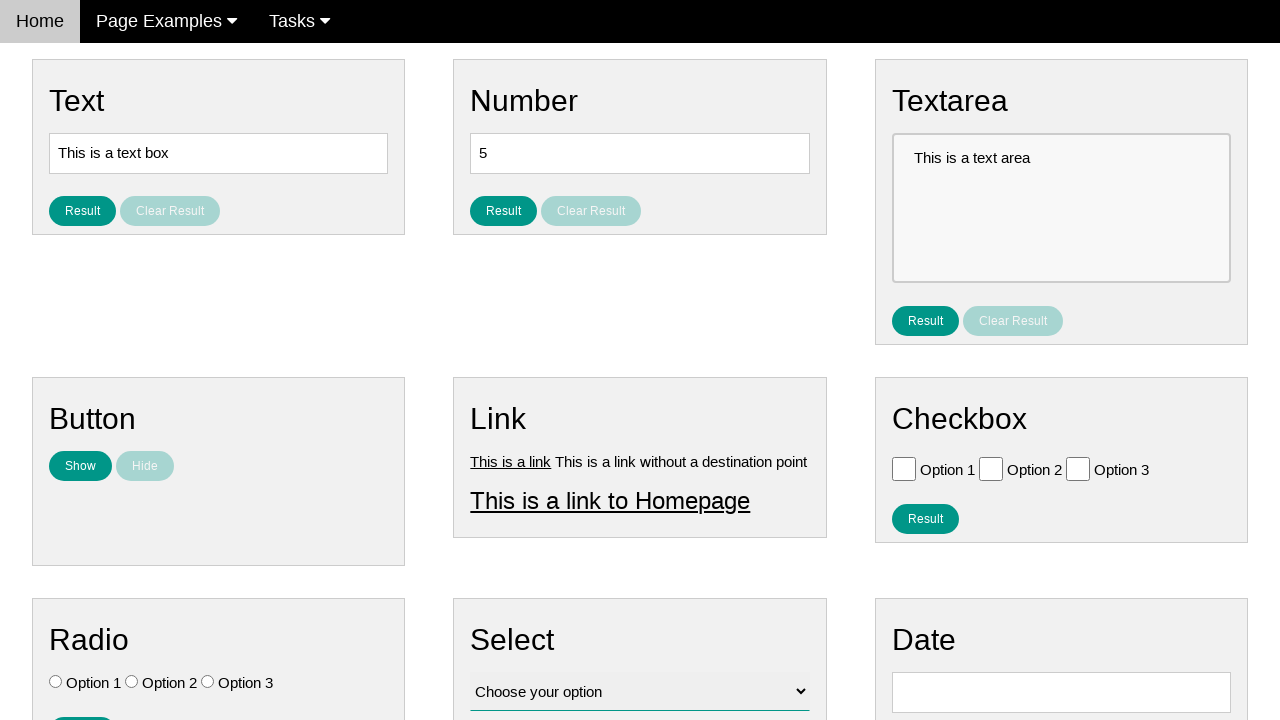

Selected 'Option 2' checkbox at (991, 468) on .w3-check[value='Option 2'][type='checkbox']
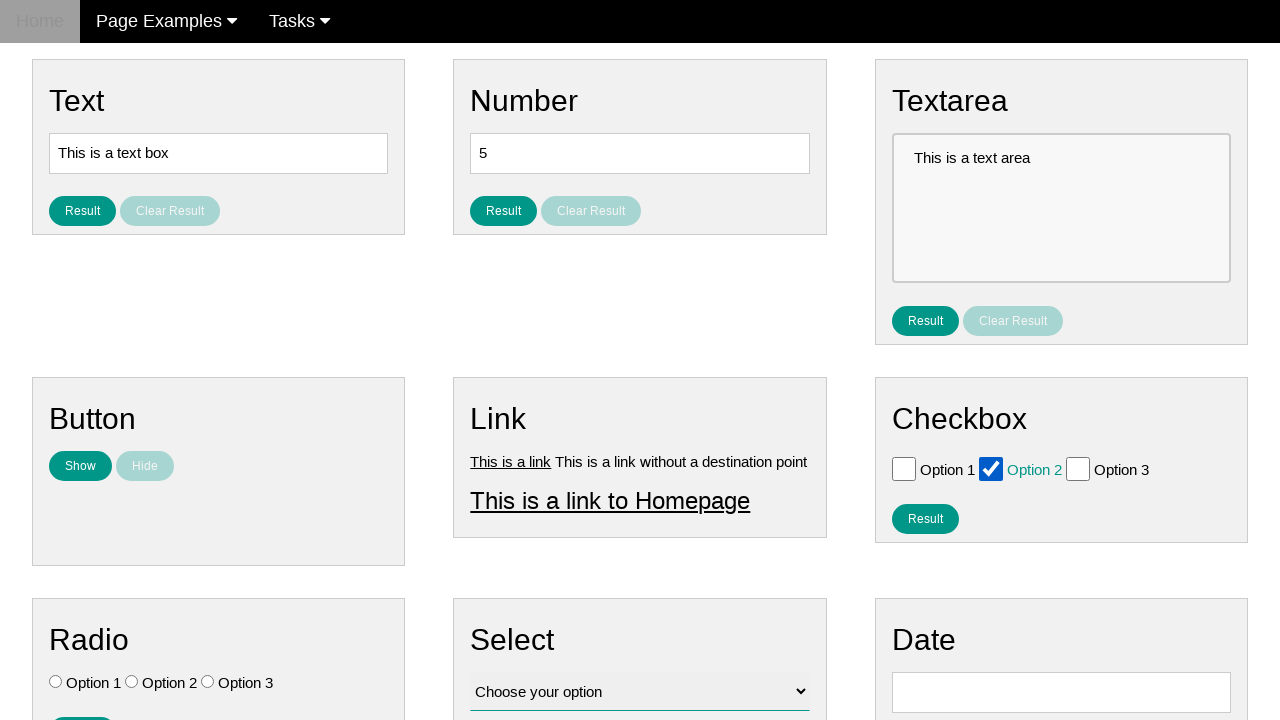

Selected 'Option 3' checkbox at (1078, 468) on #vfb-6-2
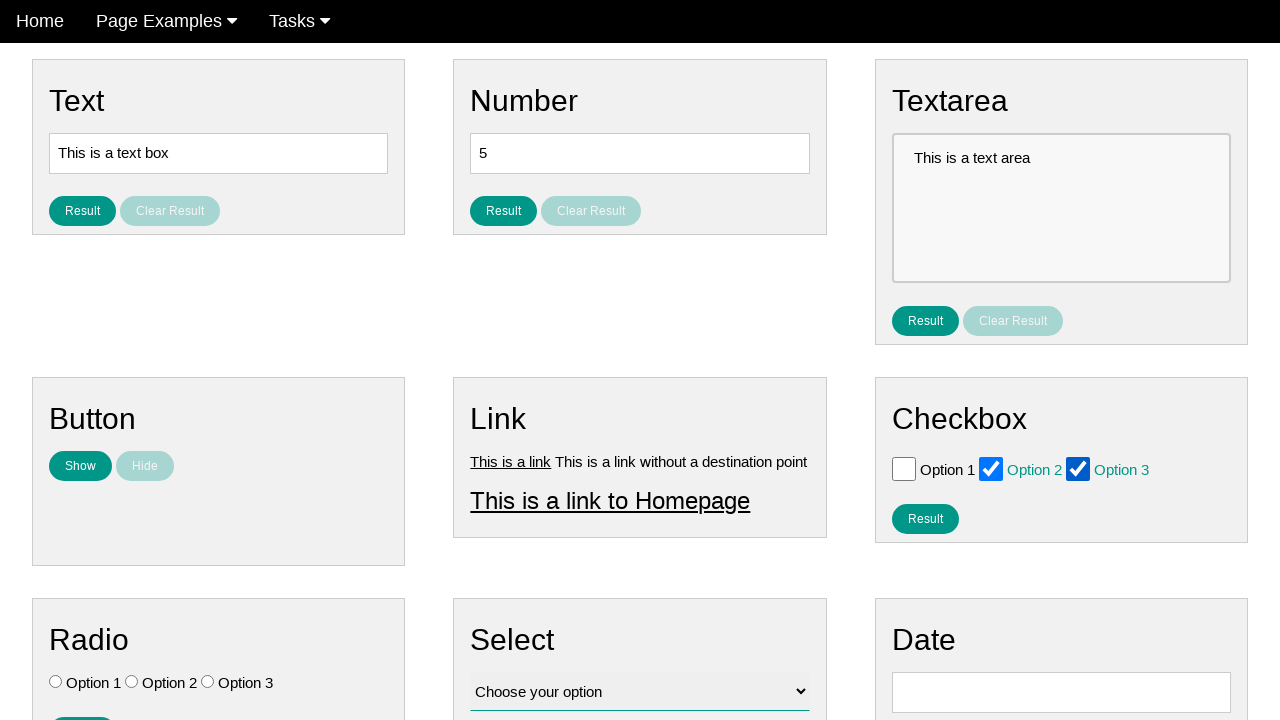

Clicked result button to display selection at (925, 518) on #result_button_checkbox
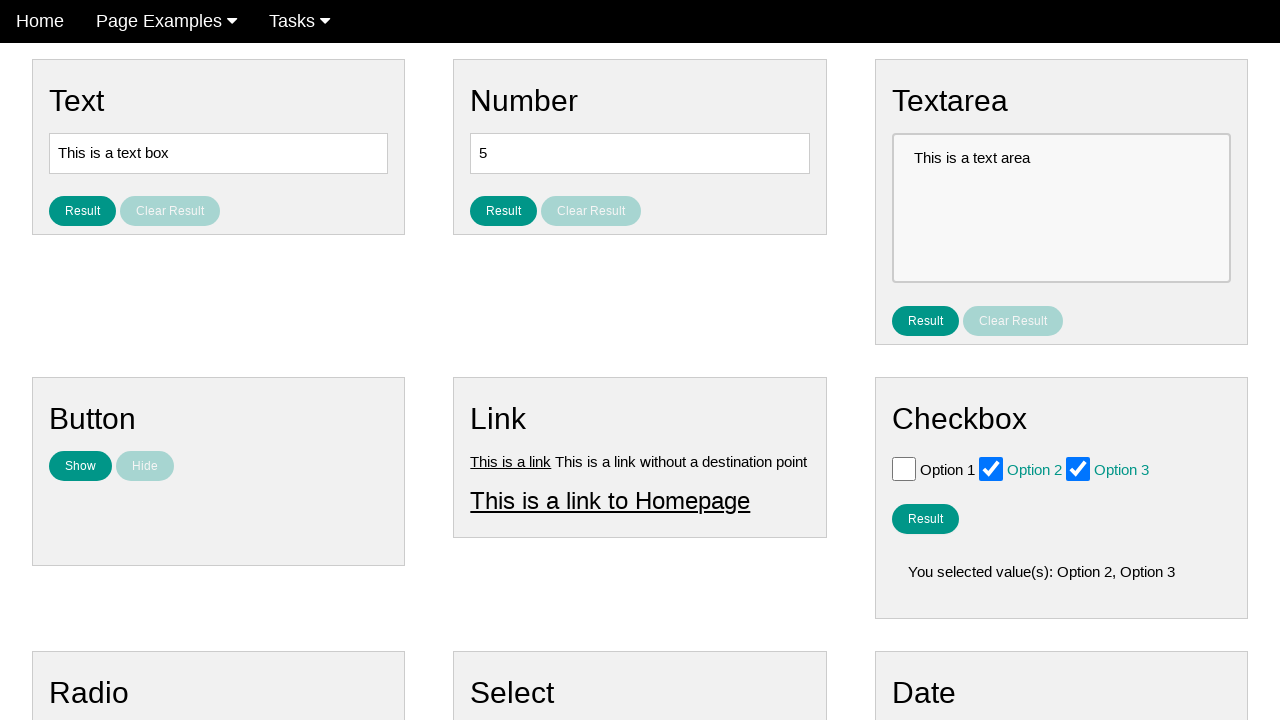

Located result text element
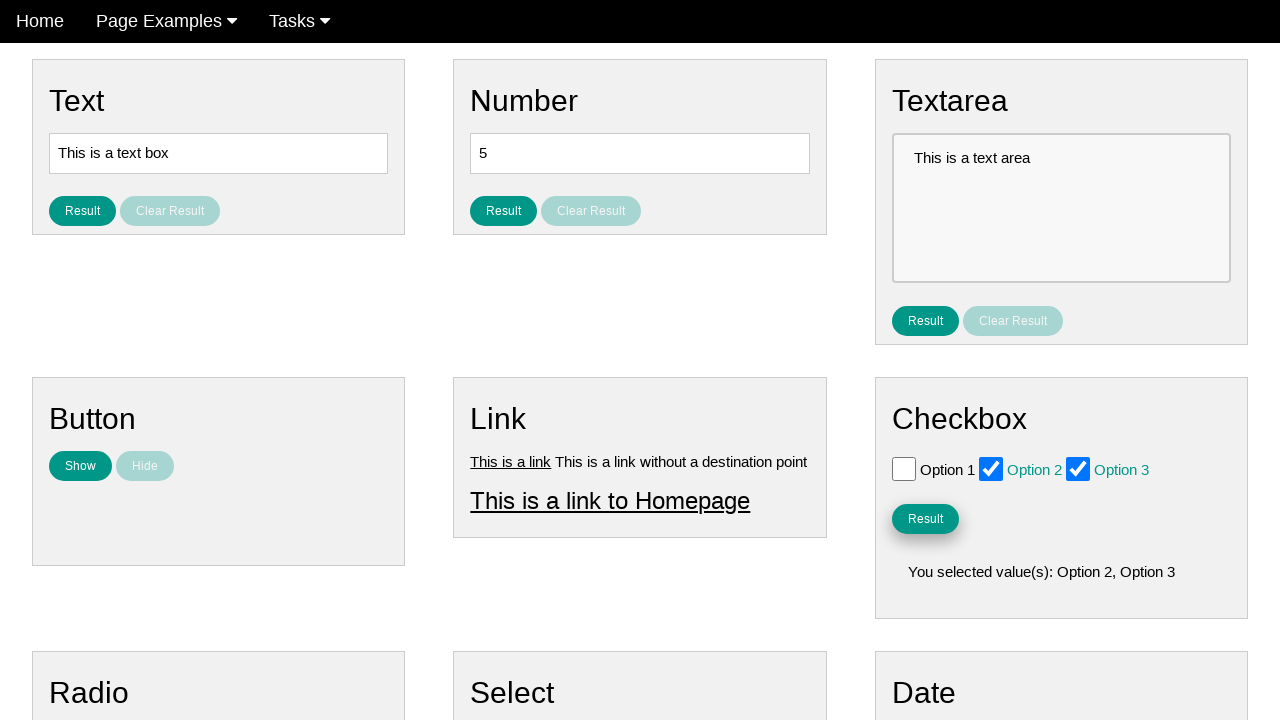

Verified result message displays 'You selected value(s): Option 2, Option 3'
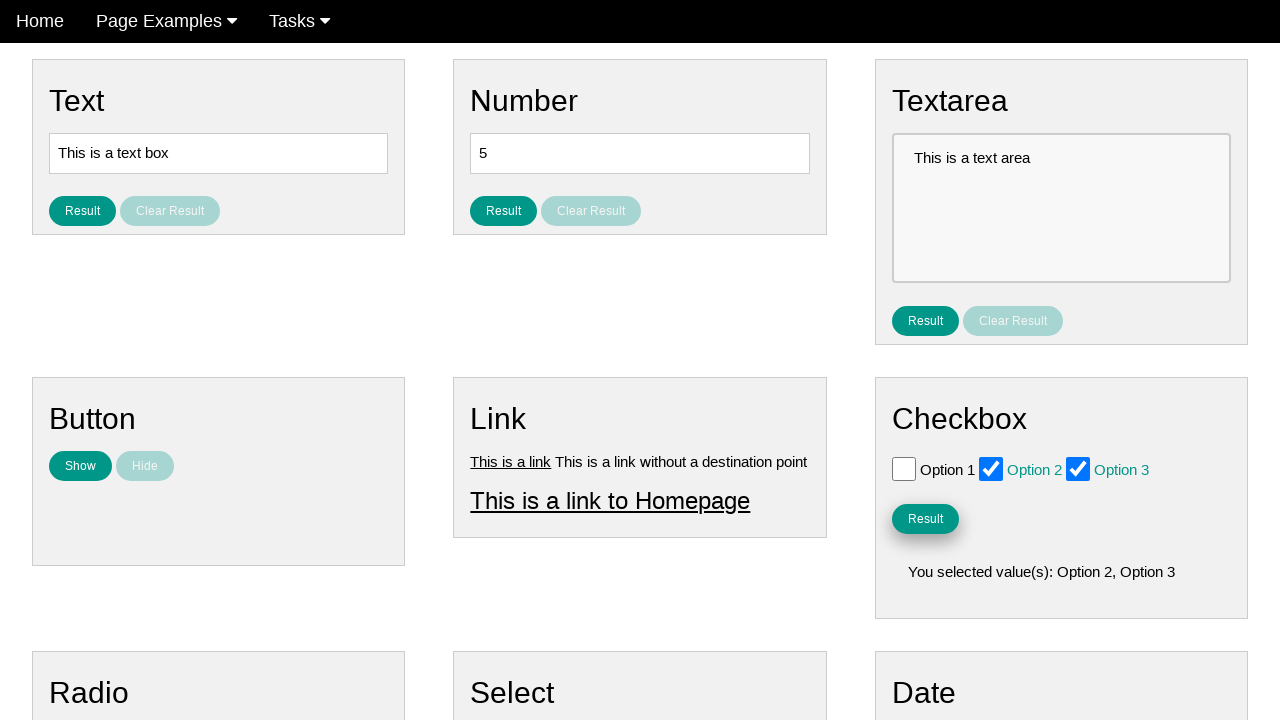

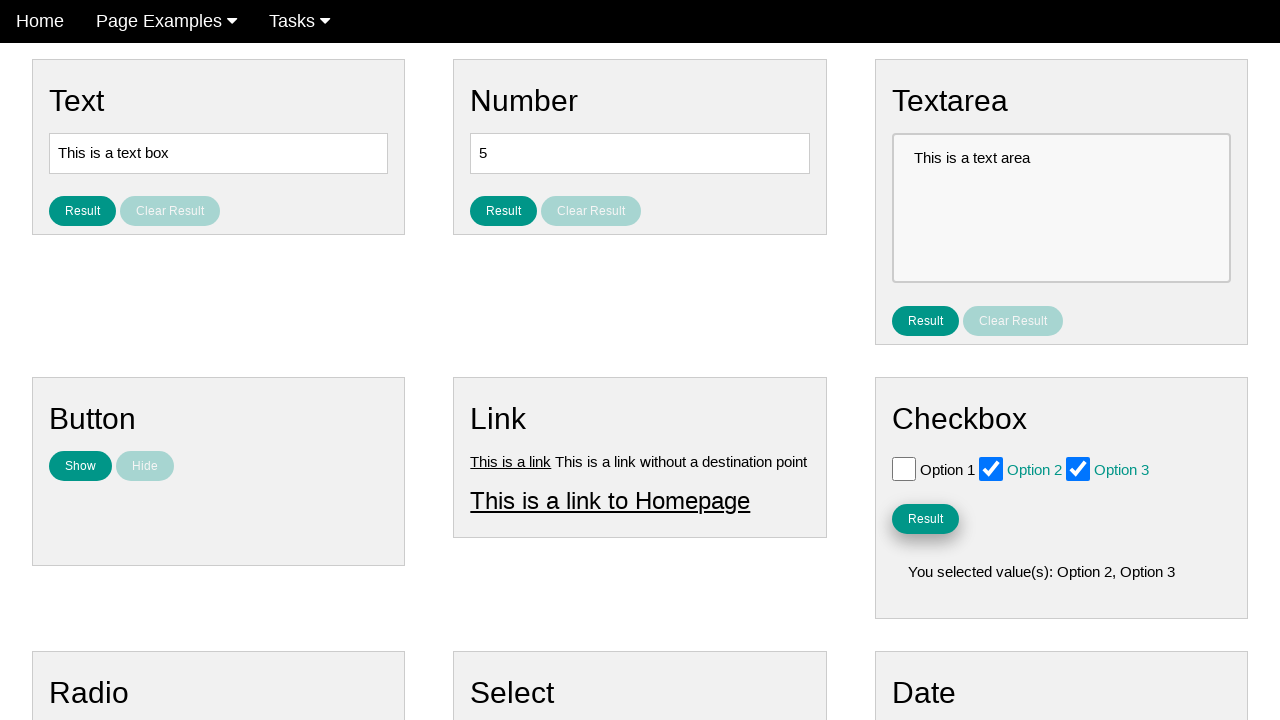